Tests that new todo items are appended to the bottom of the list by creating 3 items and verifying the count and order.

Starting URL: https://demo.playwright.dev/todomvc

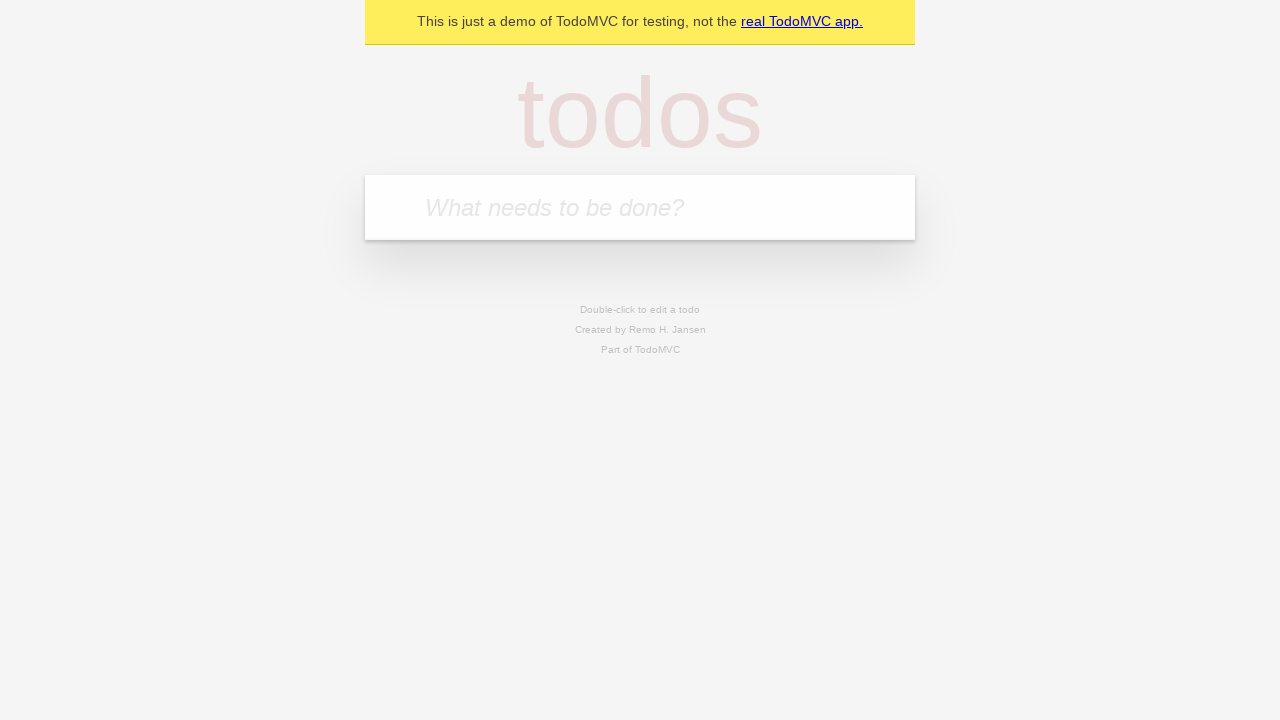

Filled first todo input with 'buy some cheese' on .new-todo
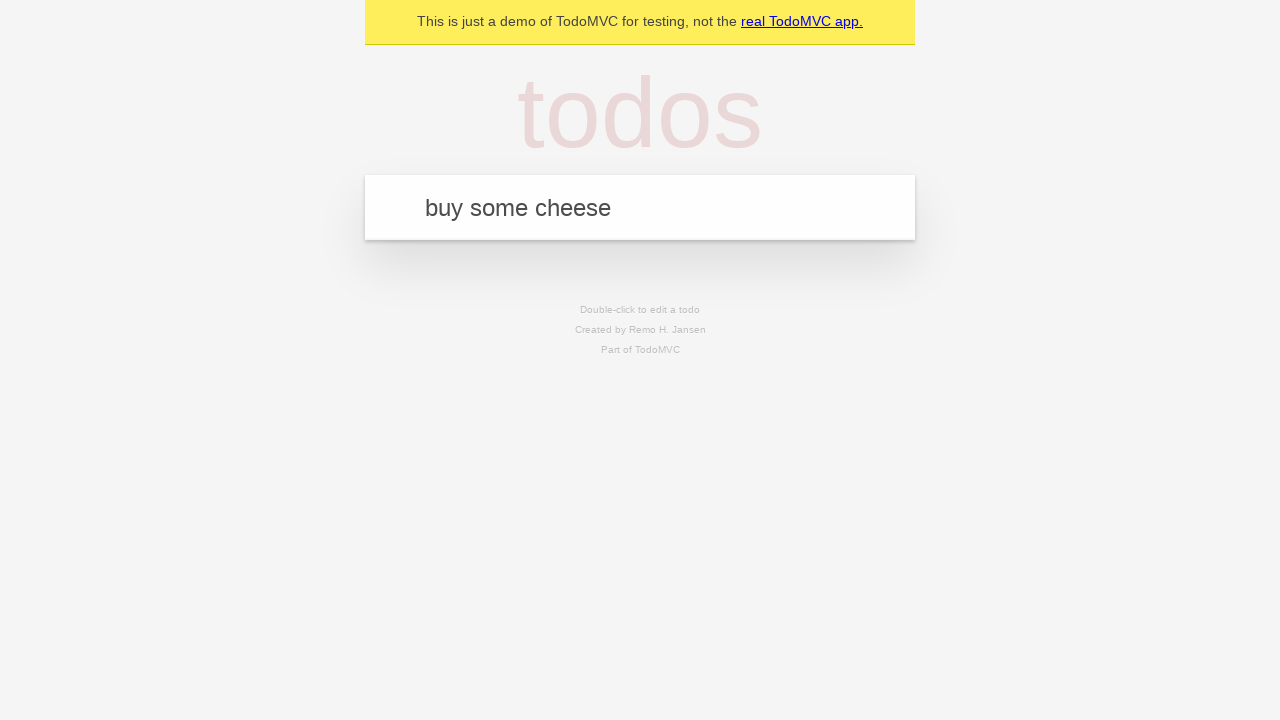

Pressed Enter to create first todo item on .new-todo
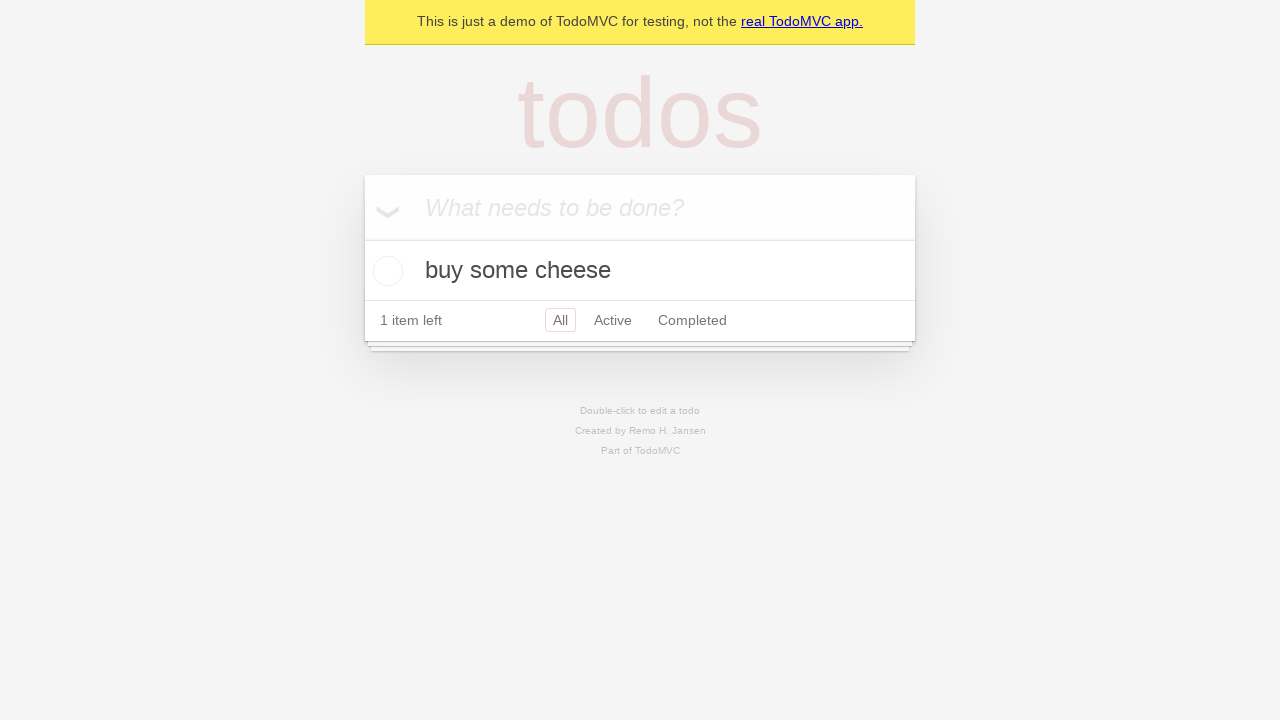

Filled second todo input with 'feed the cat' on .new-todo
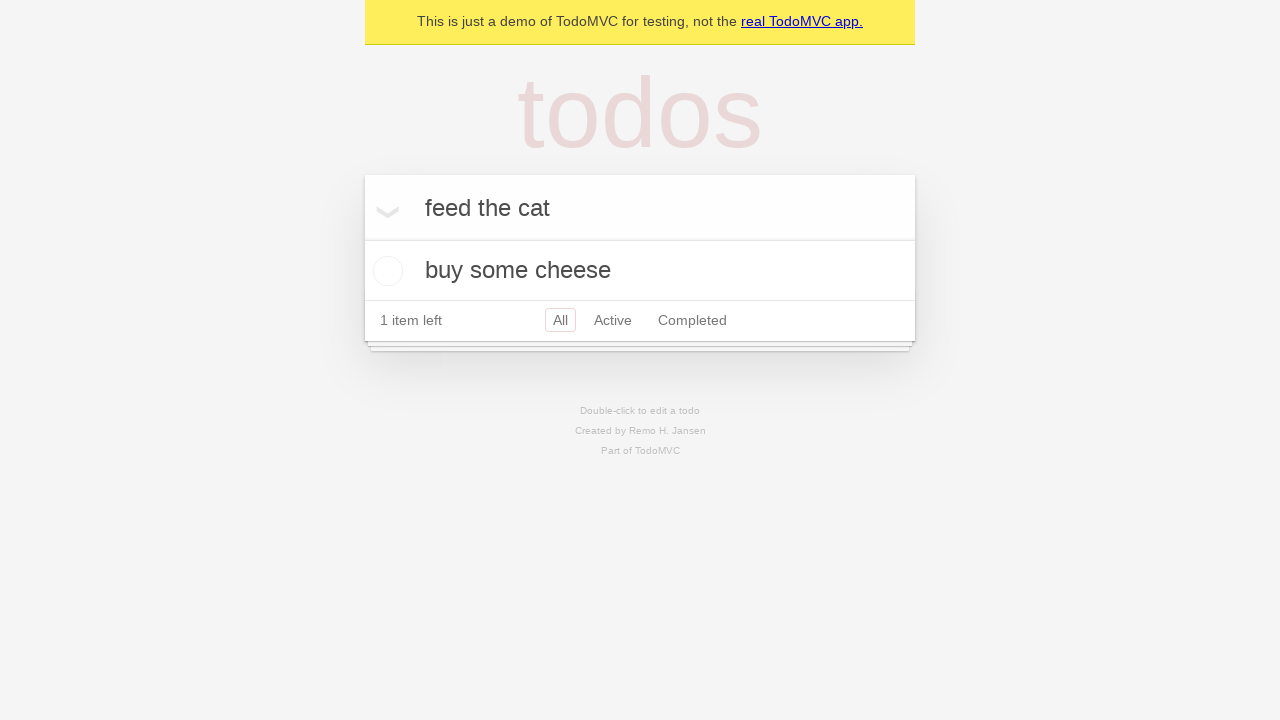

Pressed Enter to create second todo item on .new-todo
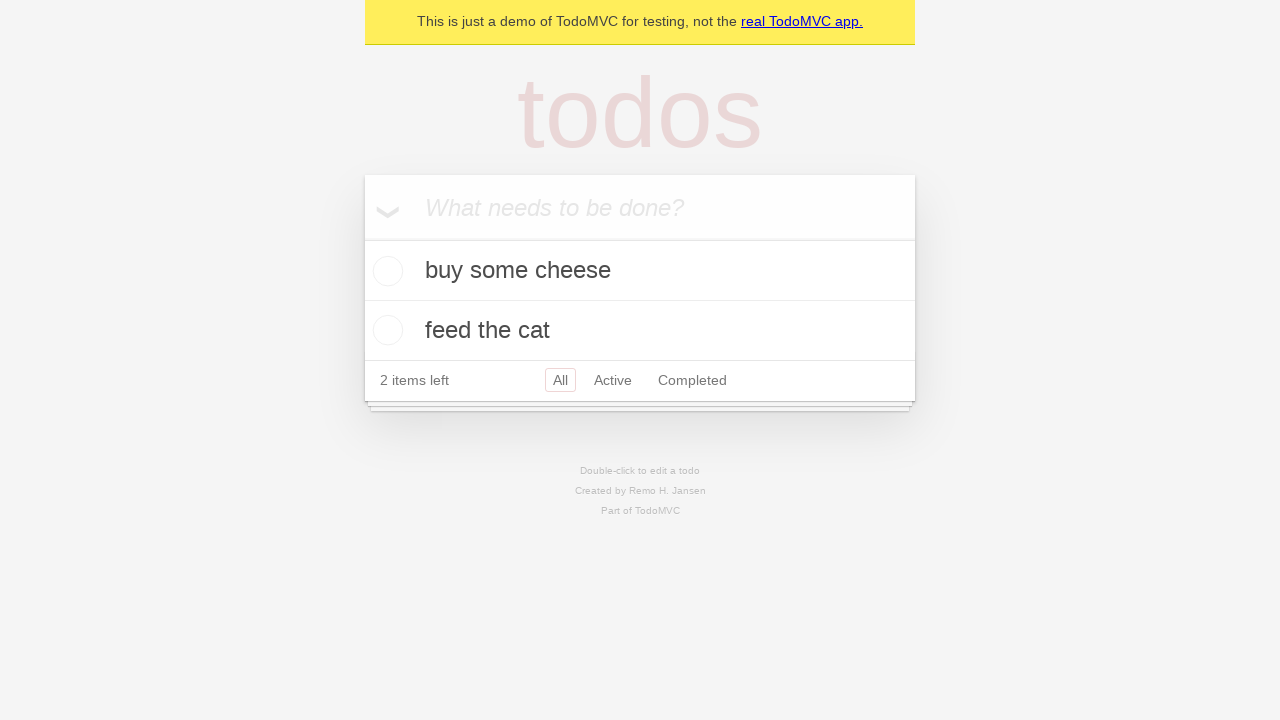

Filled third todo input with 'book a doctors appointment' on .new-todo
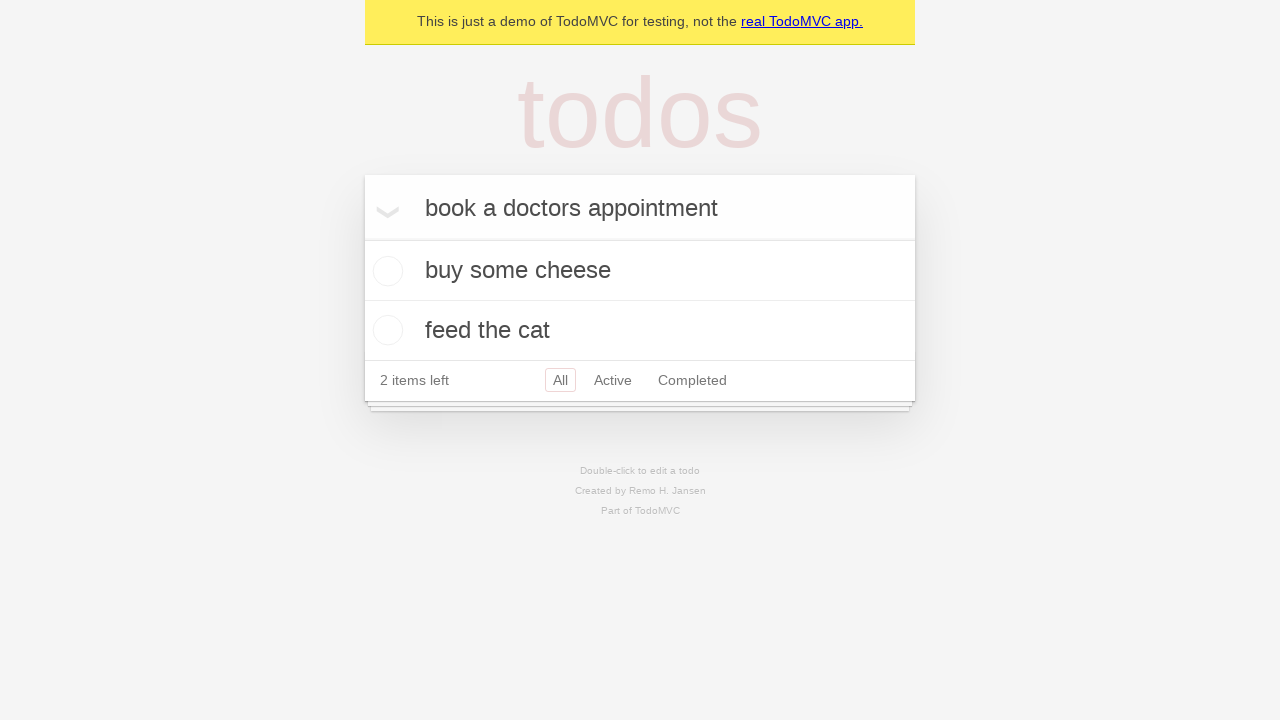

Pressed Enter to create third todo item on .new-todo
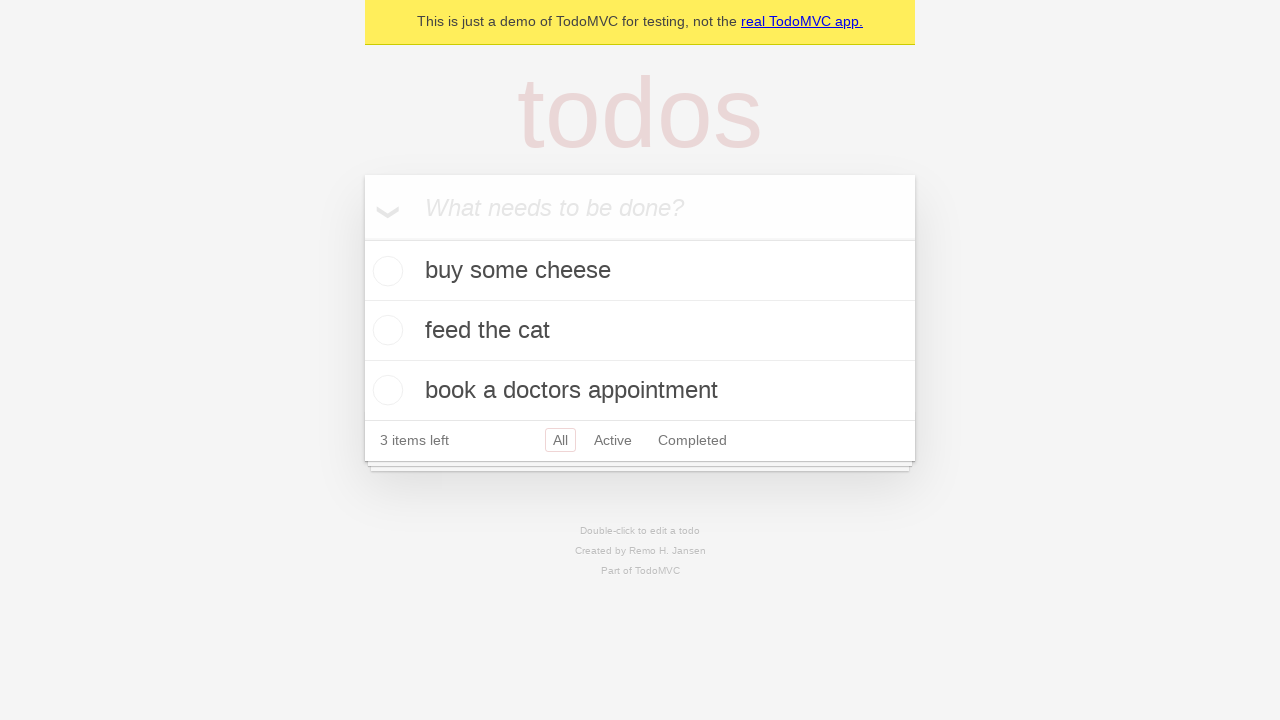

Todo count element loaded
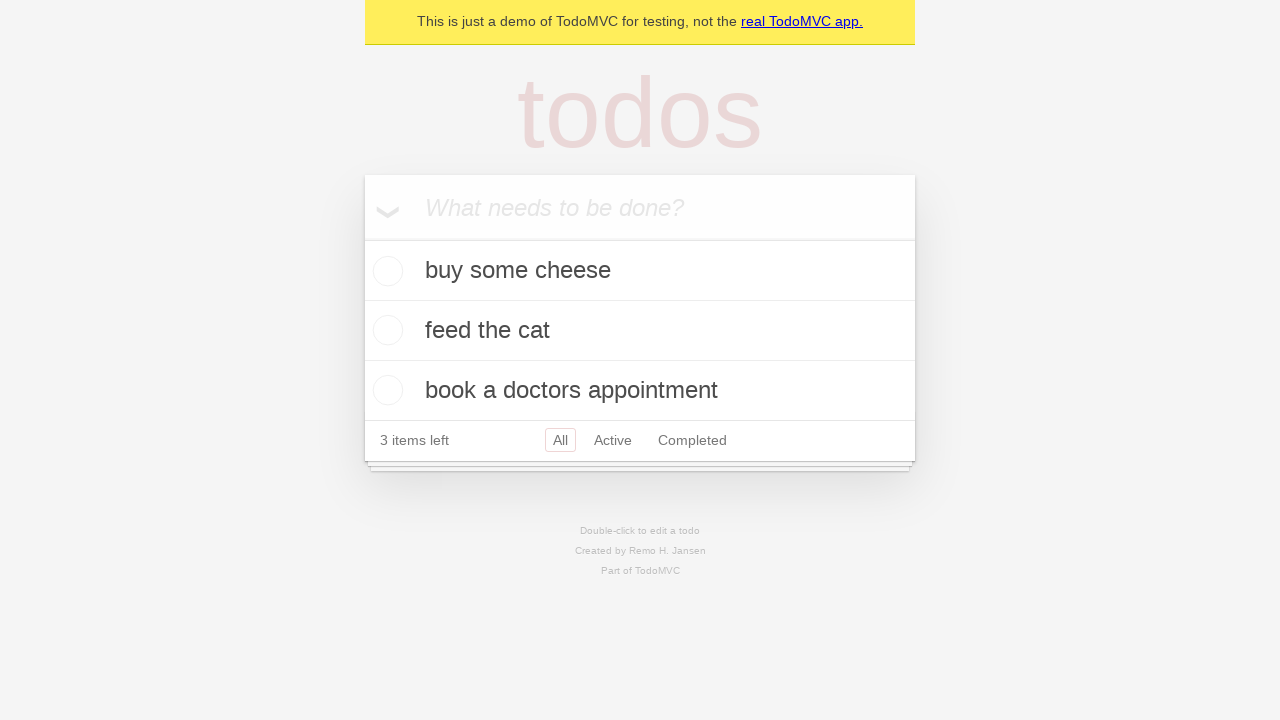

Verified that exactly 3 todo items are present in the list
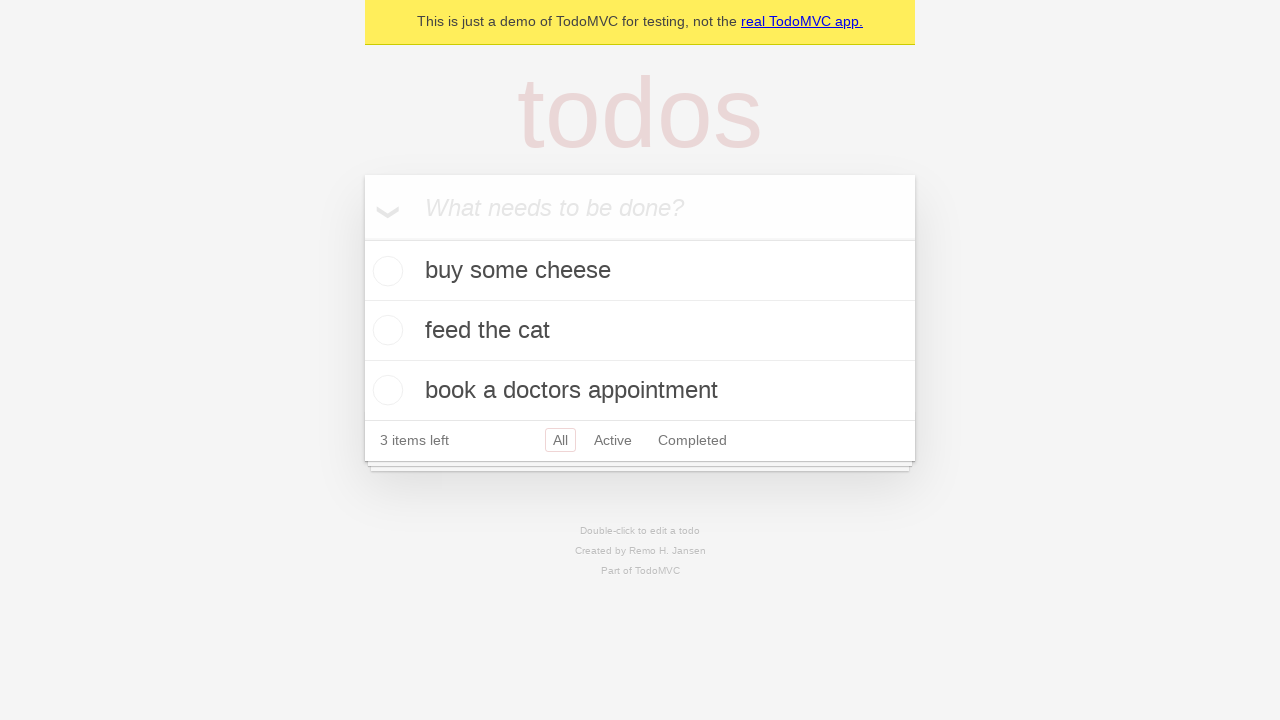

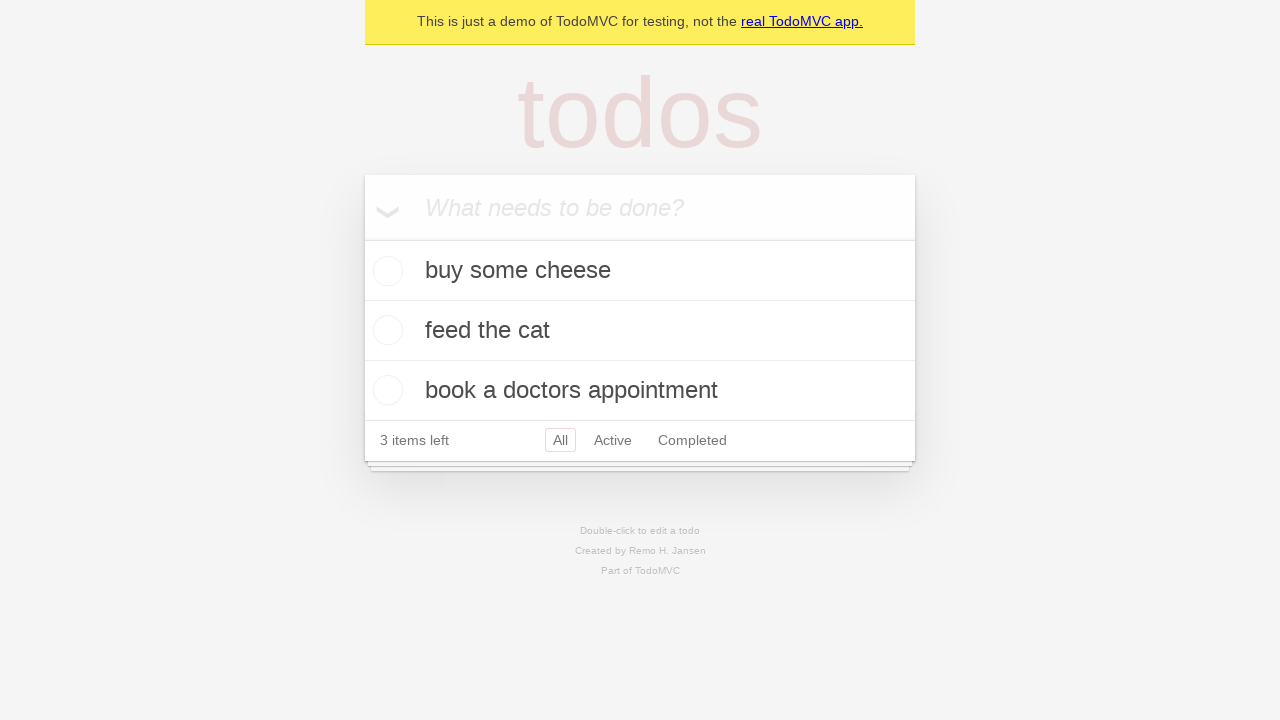